Tests table sorting by clicking the Due column header and verifying the values are sorted in ascending order

Starting URL: http://the-internet.herokuapp.com/tables

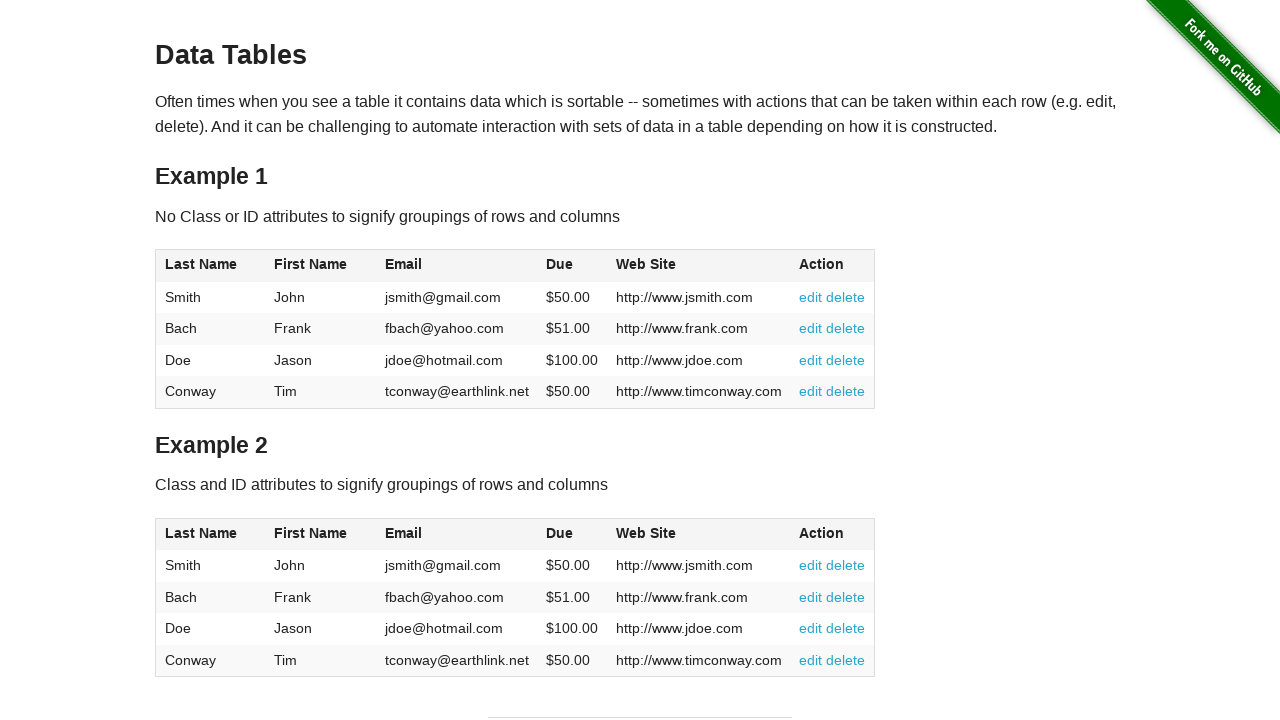

Clicked Due column header to sort table at (572, 266) on #table1 thead tr th:nth-of-type(4)
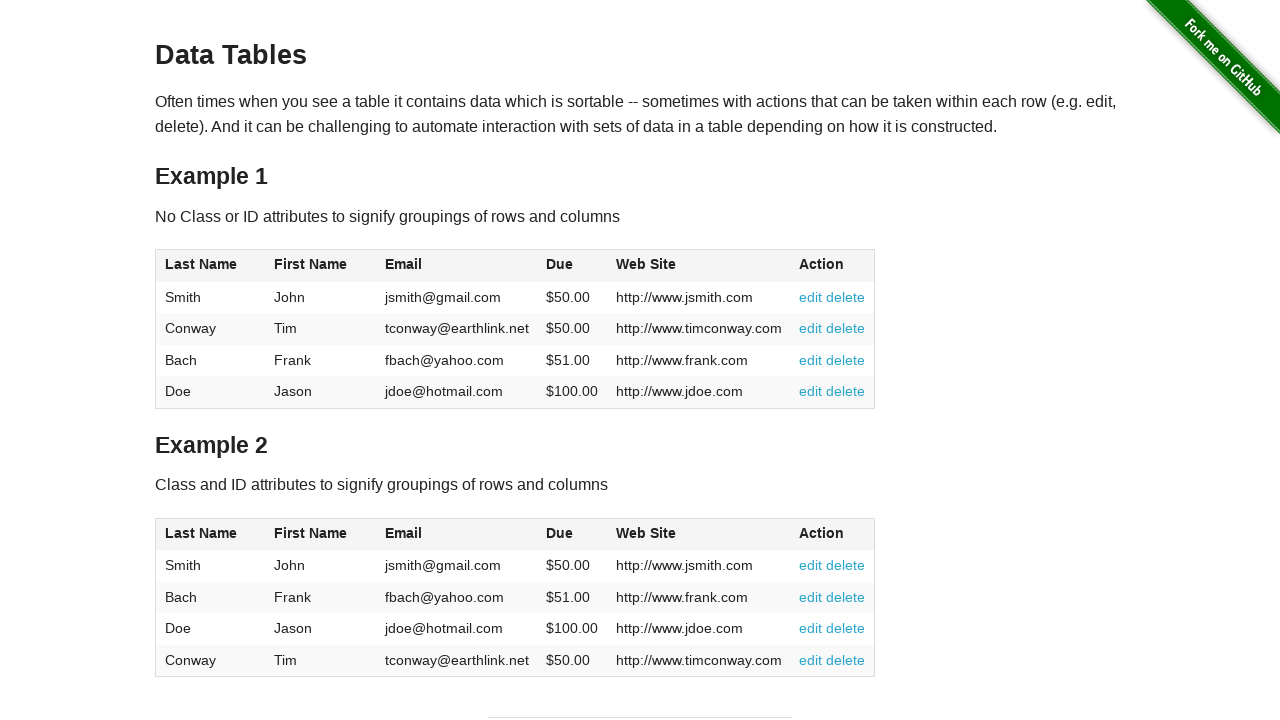

Due column cells loaded and table sorted in ascending order
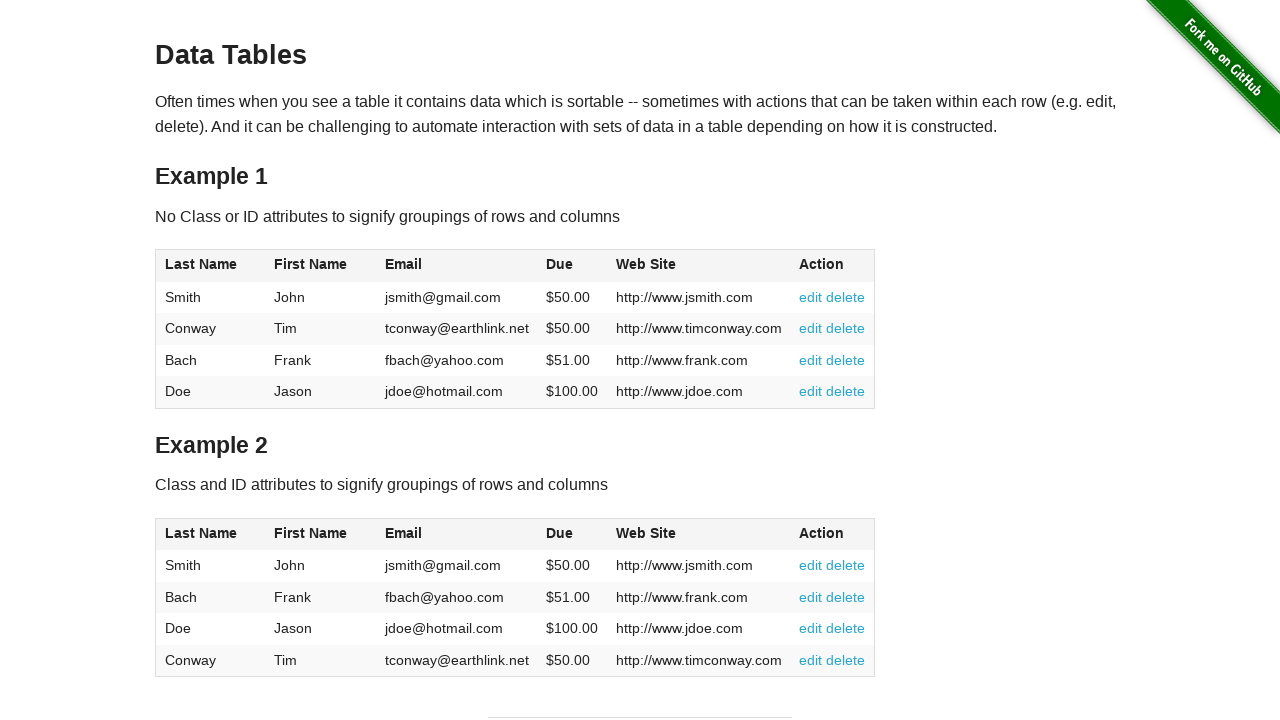

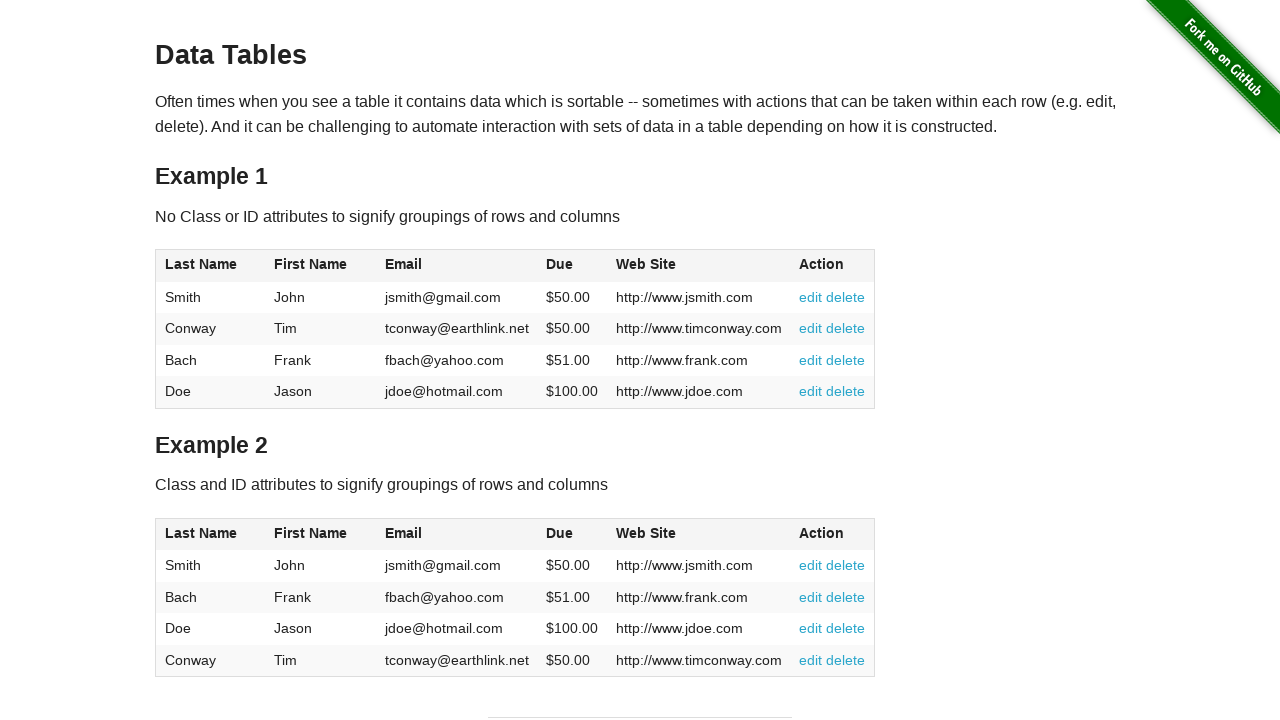